Clicks on Submit menu item and verifies the submenu header displays "Submit New Language"

Starting URL: http://www.99-bottles-of-beer.net/

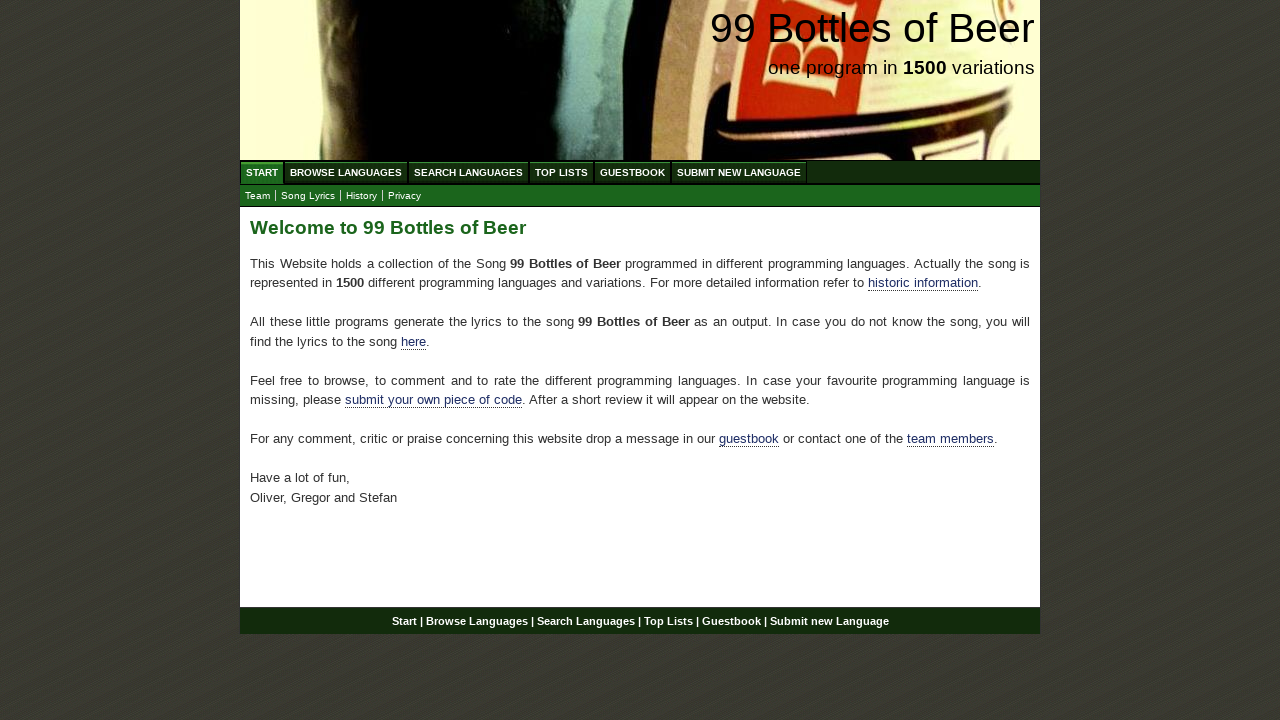

Clicked Submit menu item at (739, 172) on #menu li:nth-child(6) a
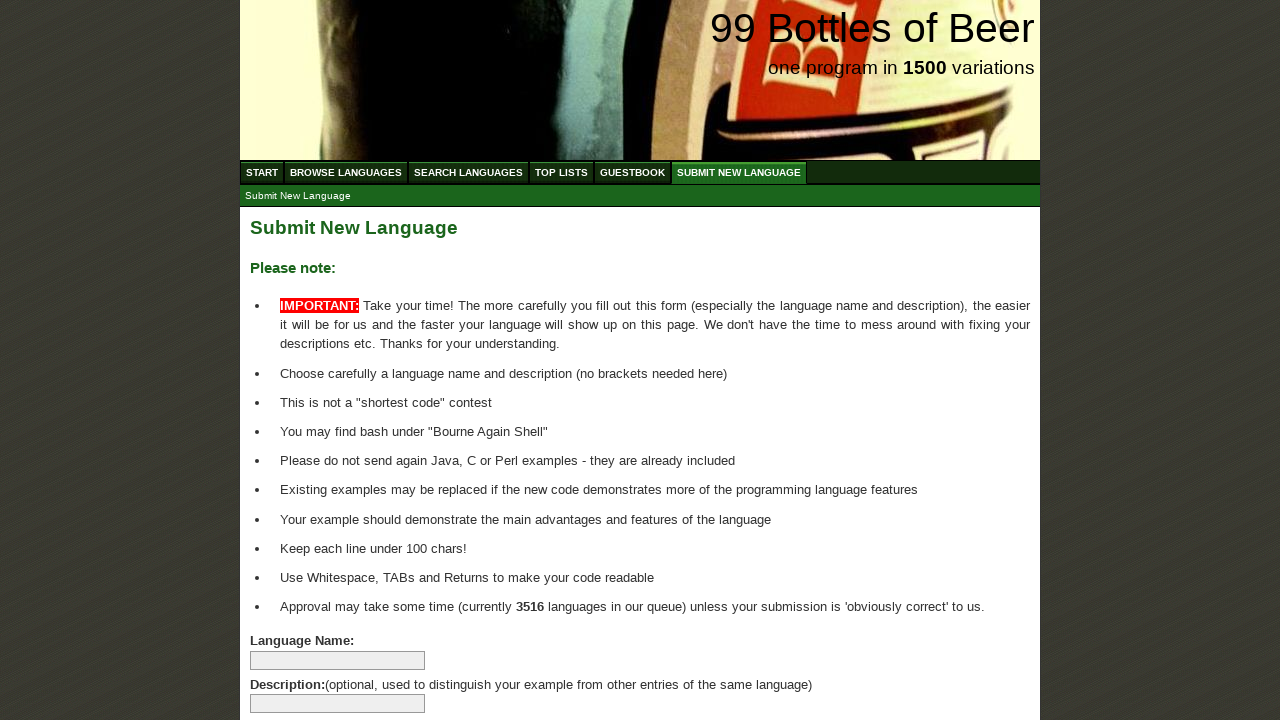

Located submenu header element
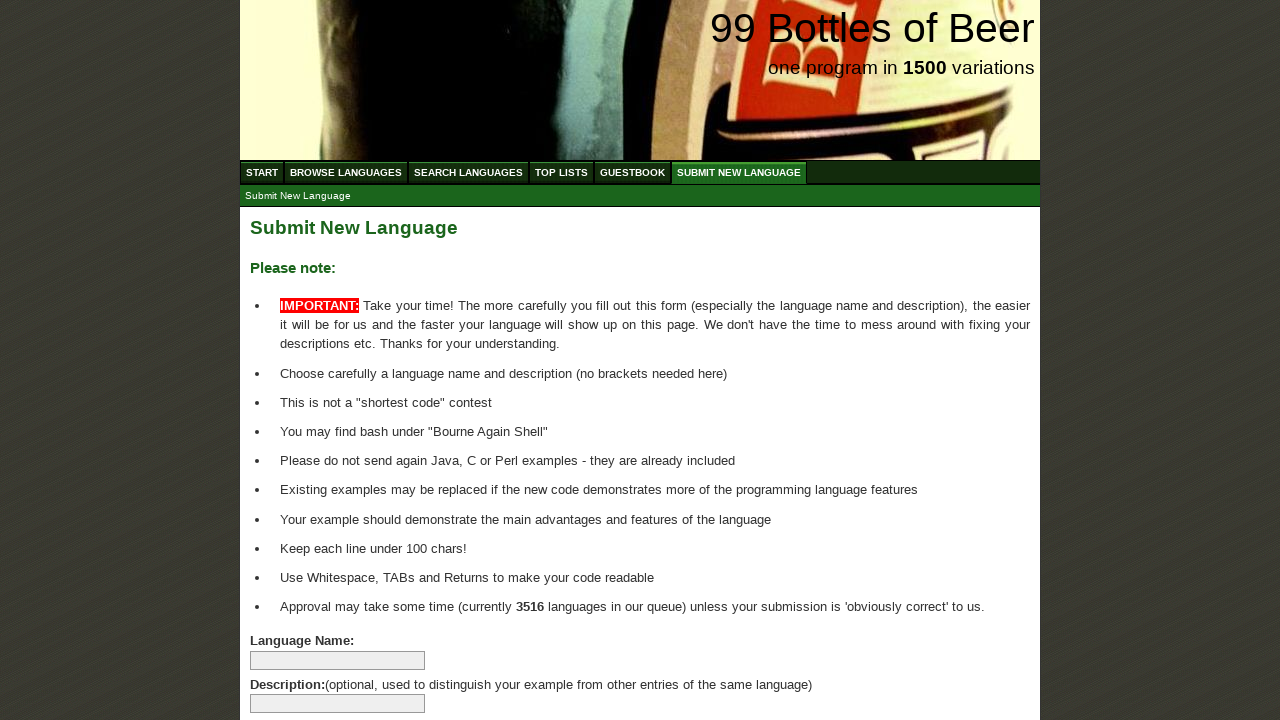

Submenu header loaded
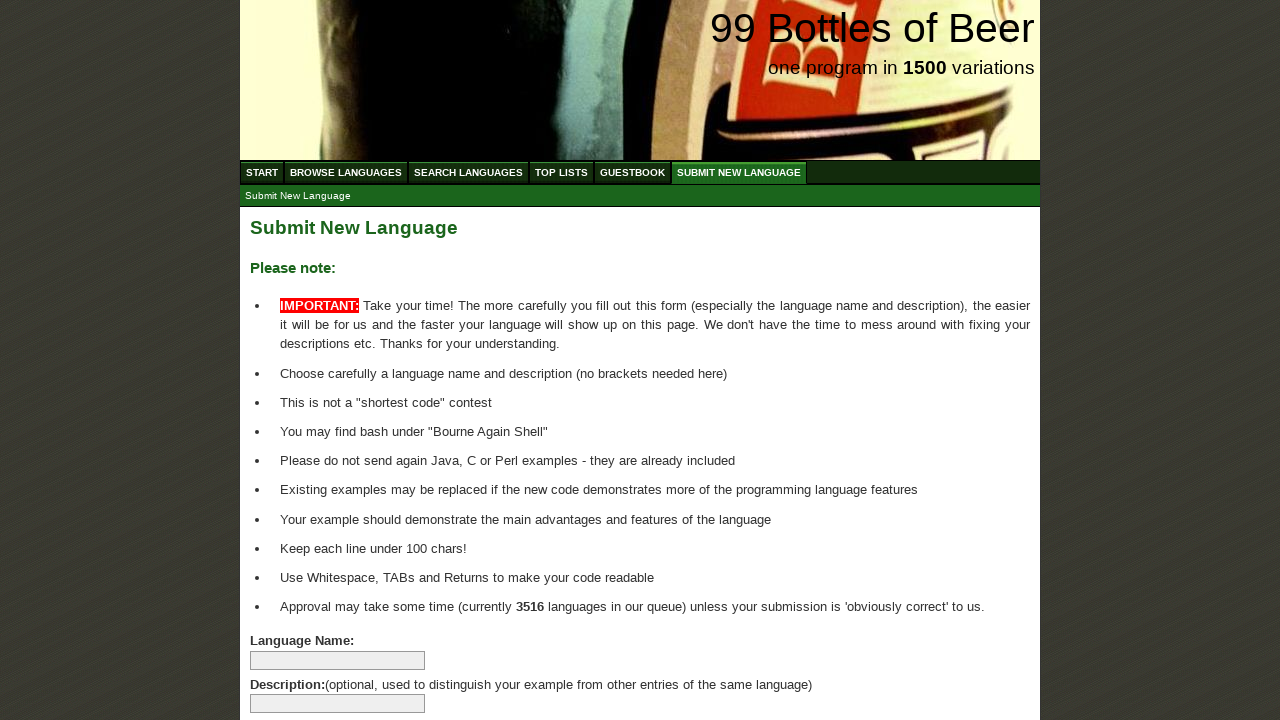

Verified submenu header displays 'Submit New Language'
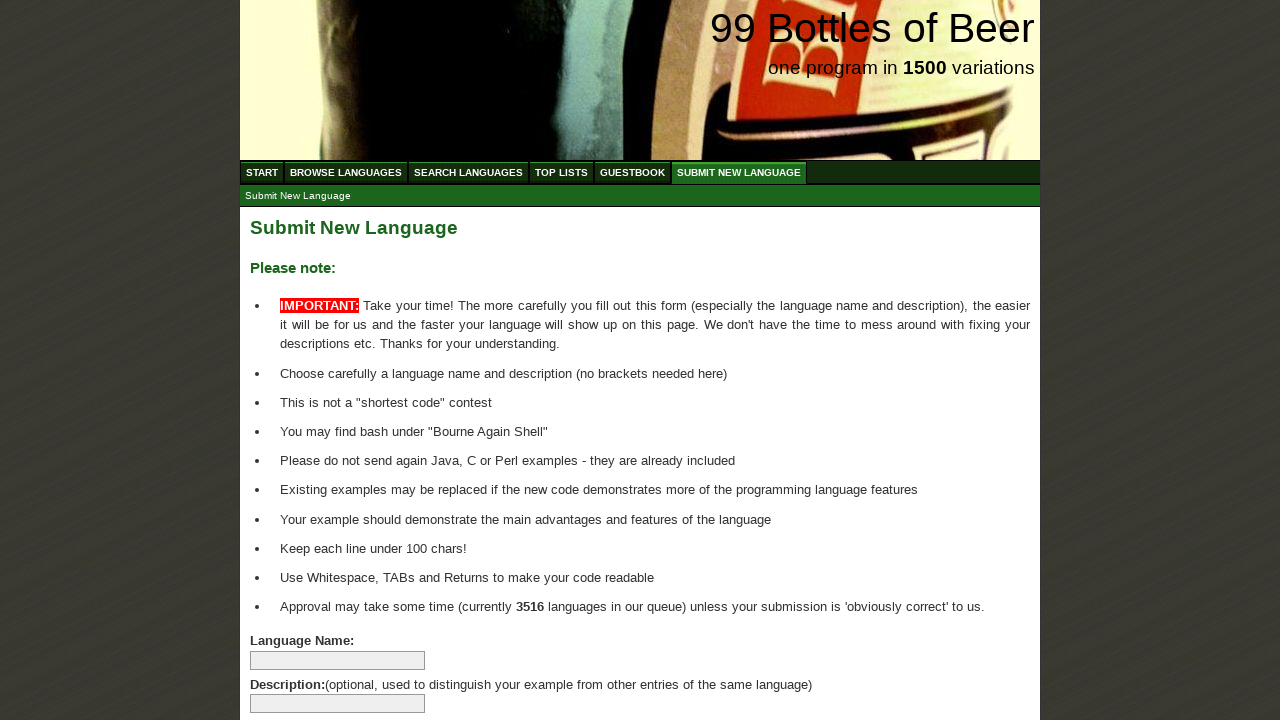

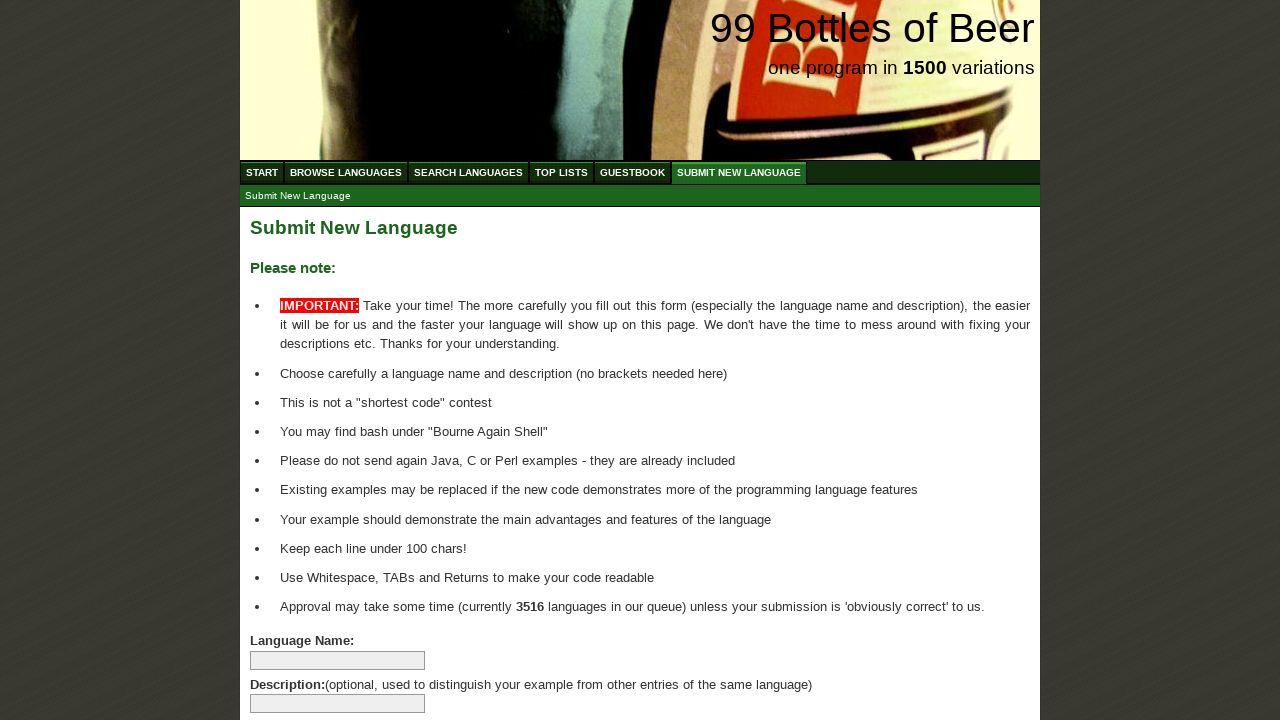